Tests slider manipulation by scrolling to the slider element and dragging the slider handles to adjust the range values

Starting URL: https://leafground.com/drag.xhtml

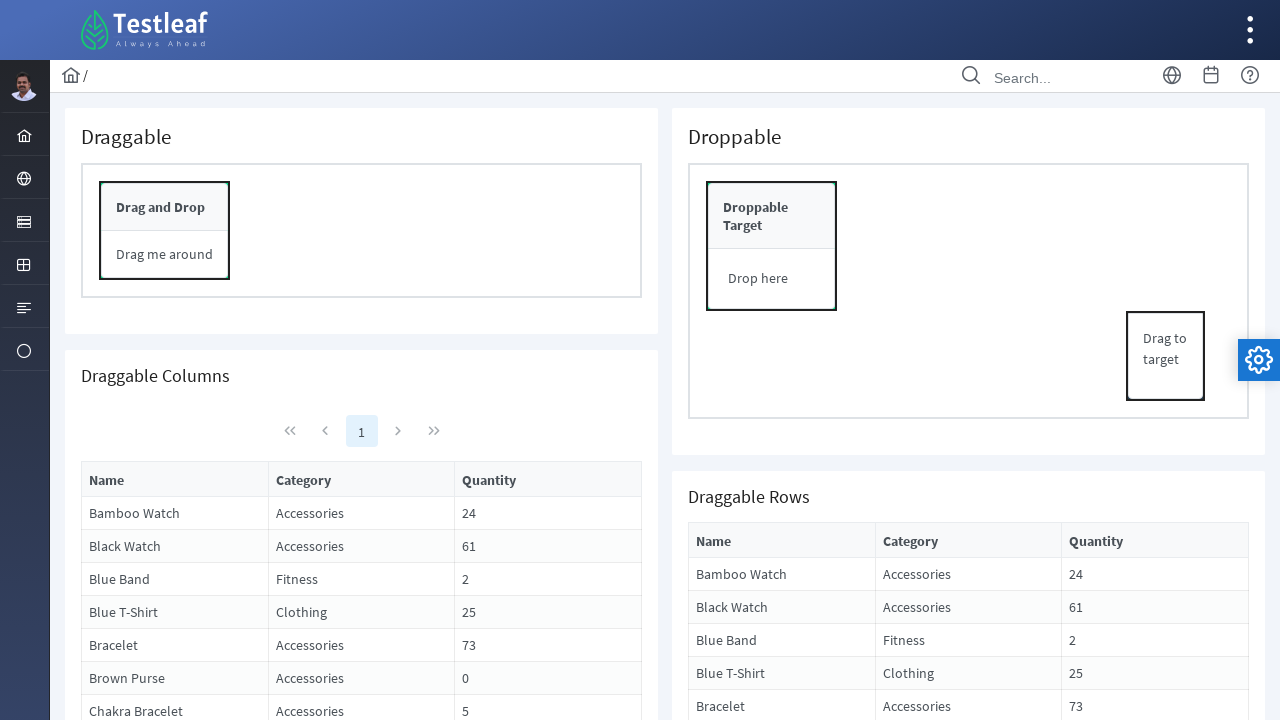

Scrolled to Start button area to bring slider into view
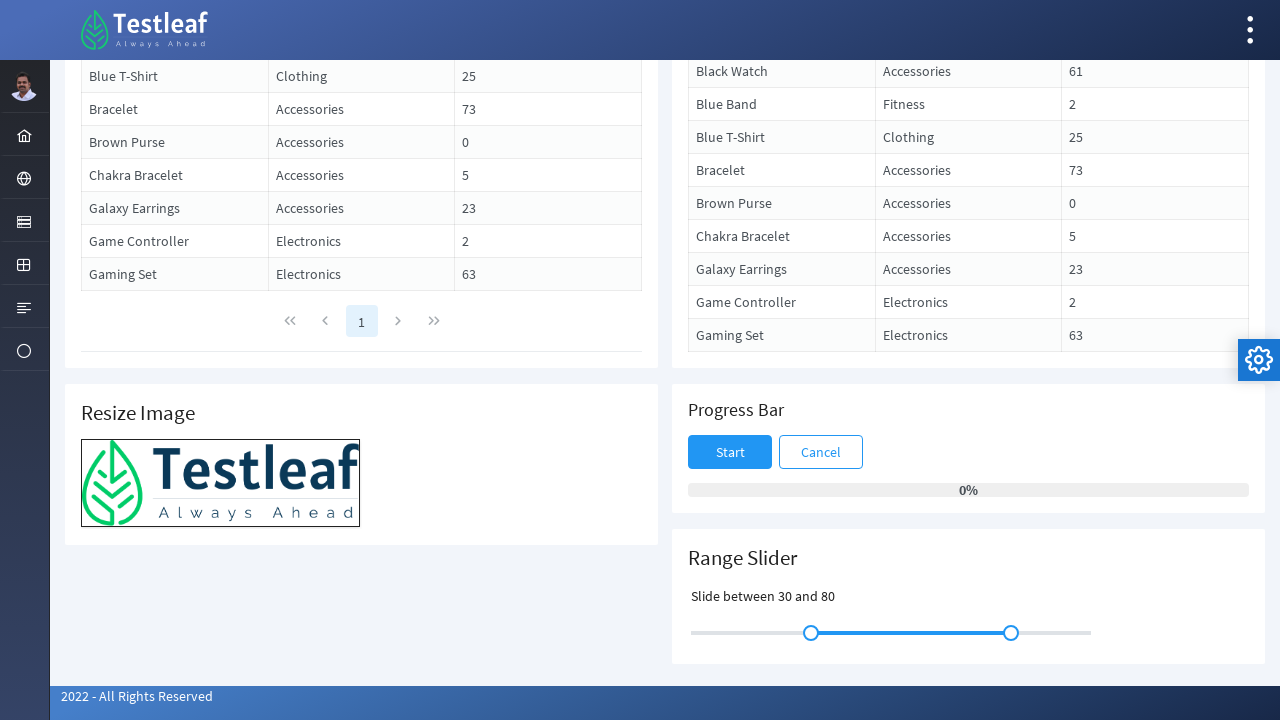

Located first slider handle
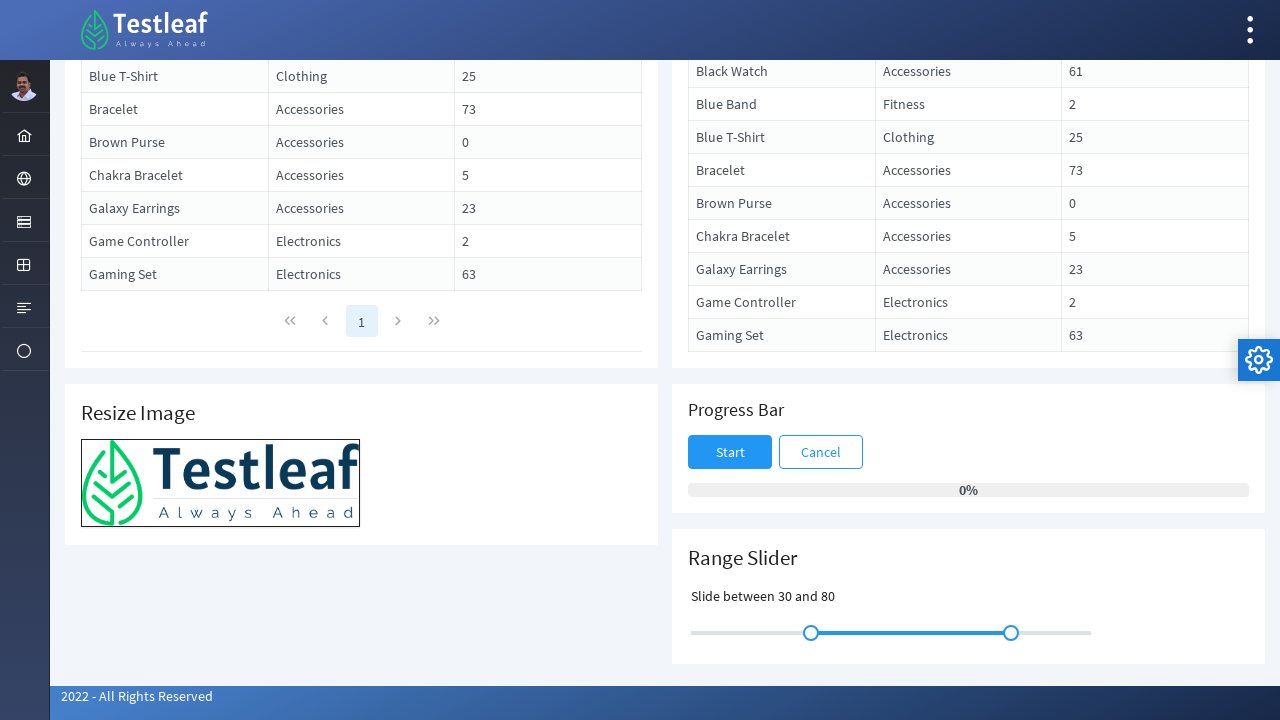

Moved mouse to first slider handle position at (811, 633)
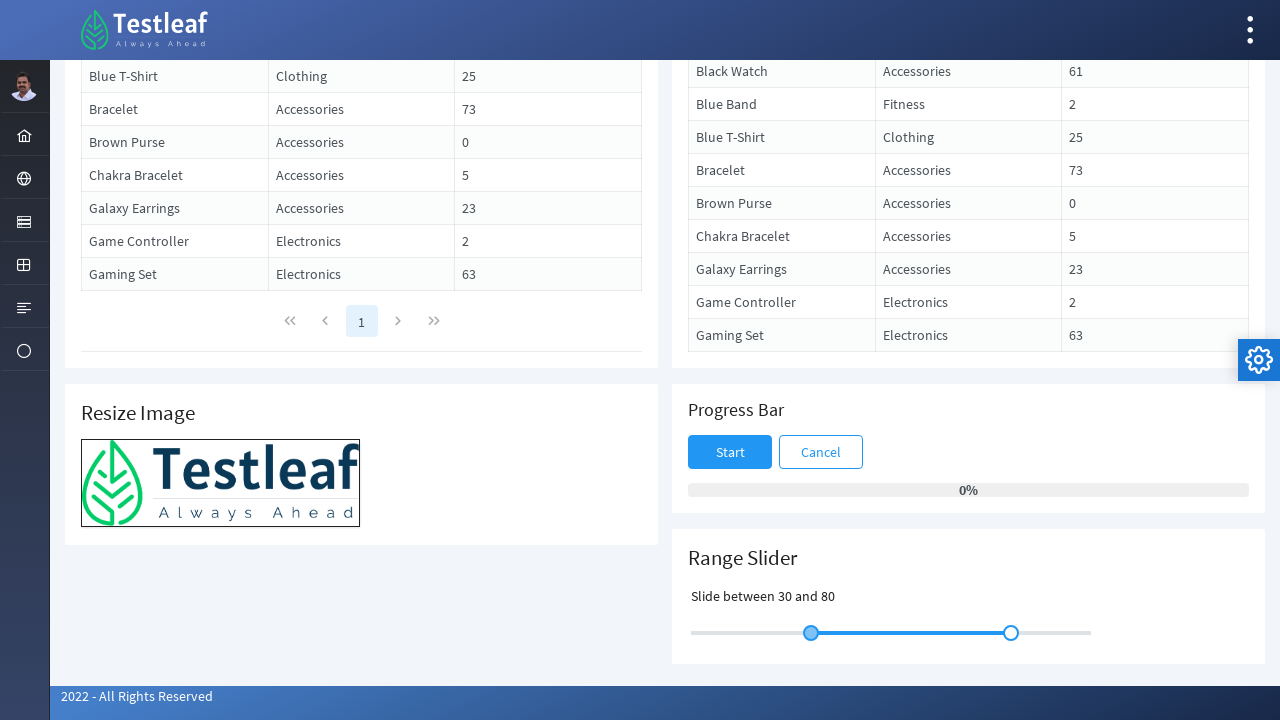

Pressed mouse button down on first slider handle at (811, 633)
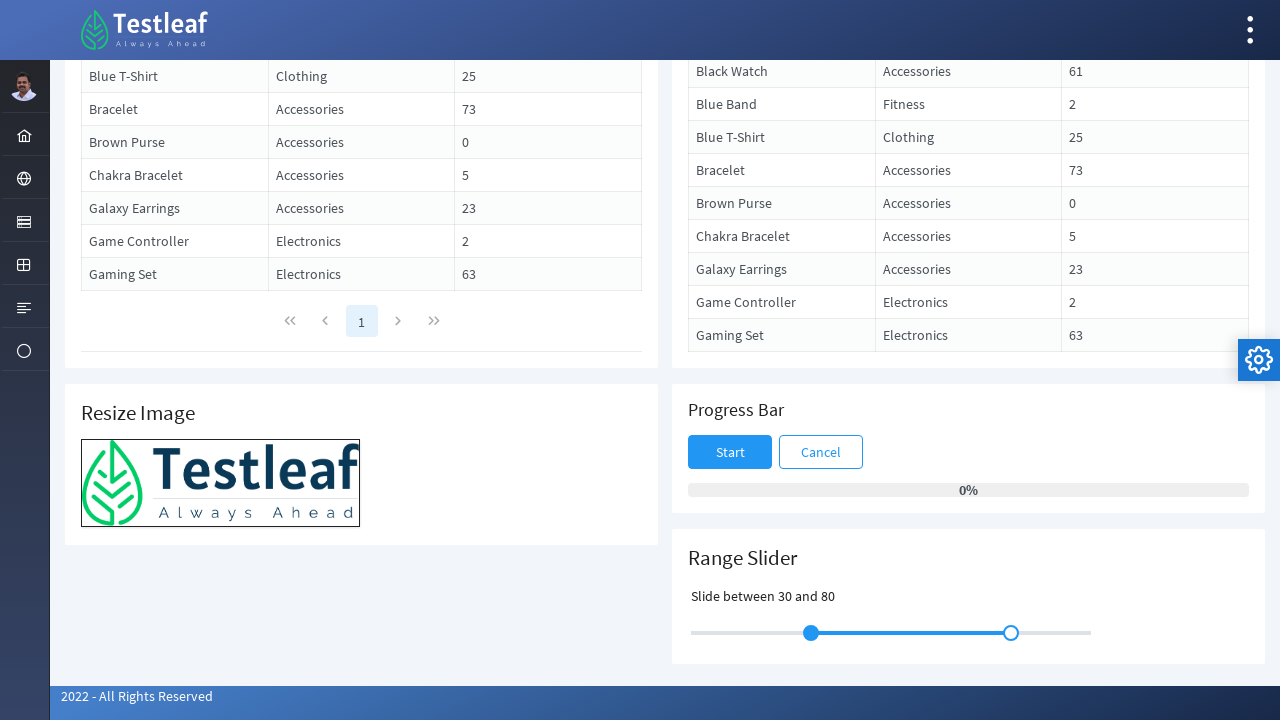

Dragged first slider handle 200 pixels to the left at (603, 633)
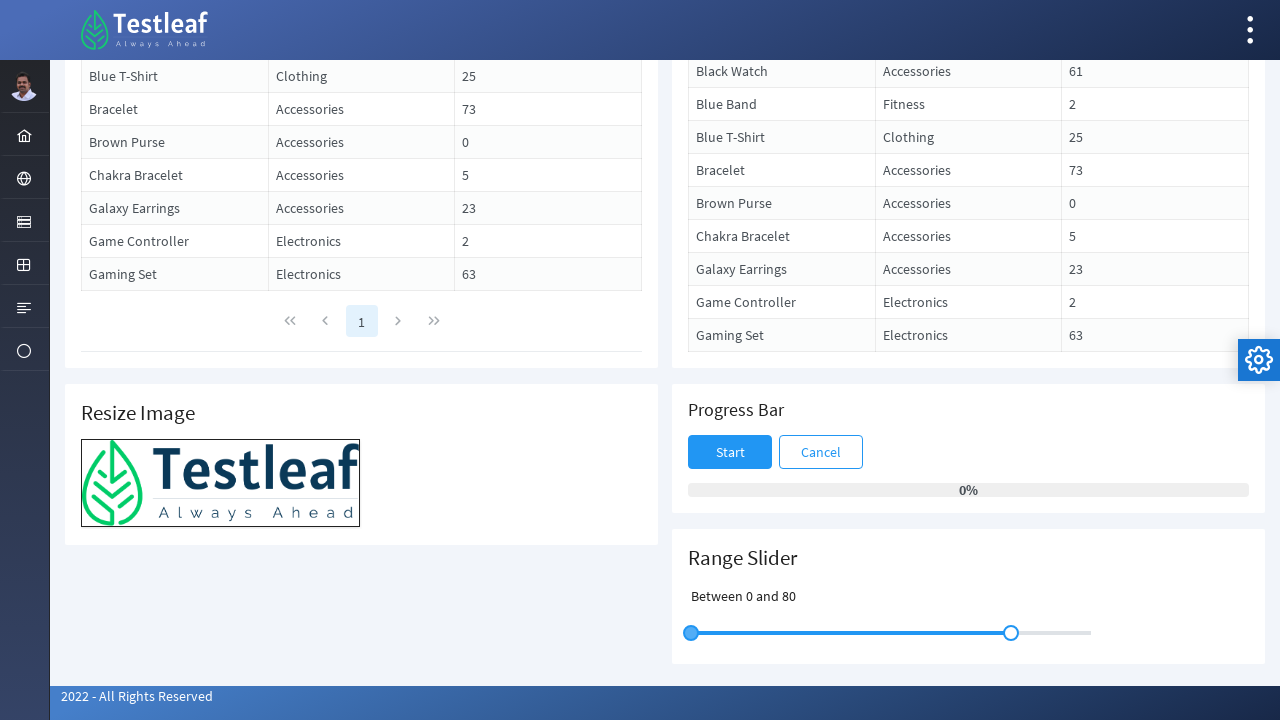

Released mouse button on first slider handle at (603, 633)
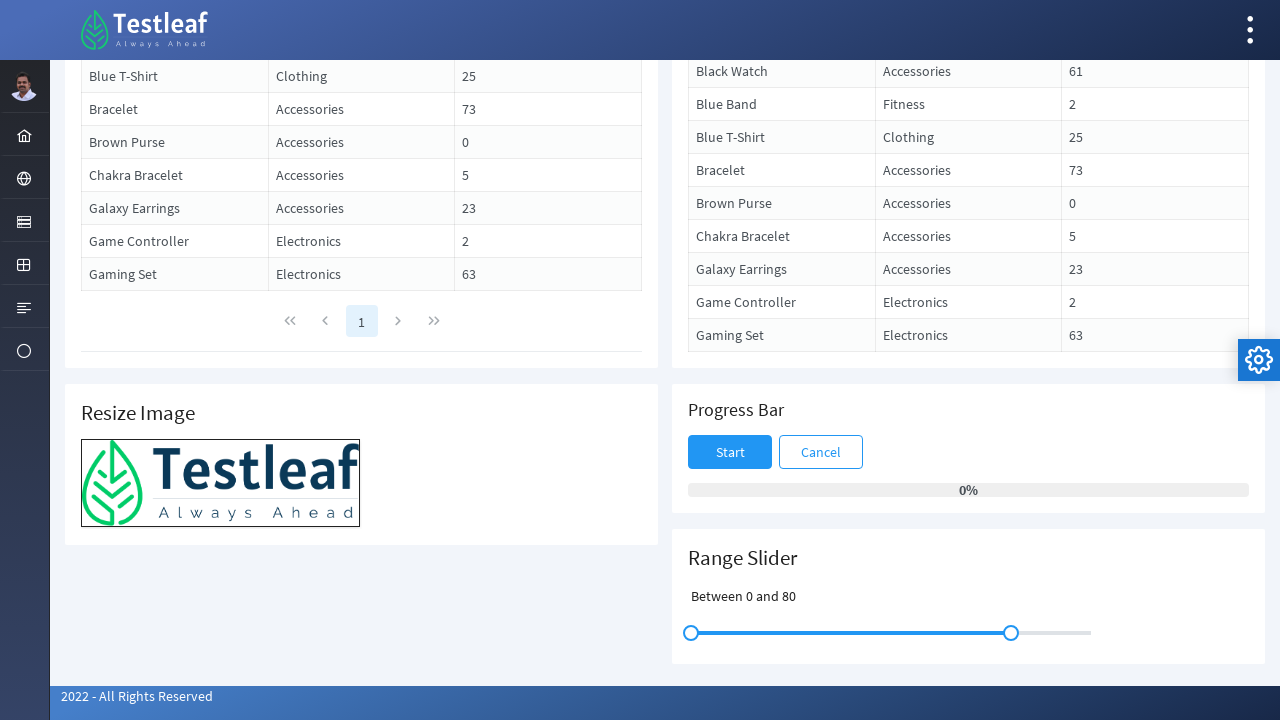

Located second slider handle
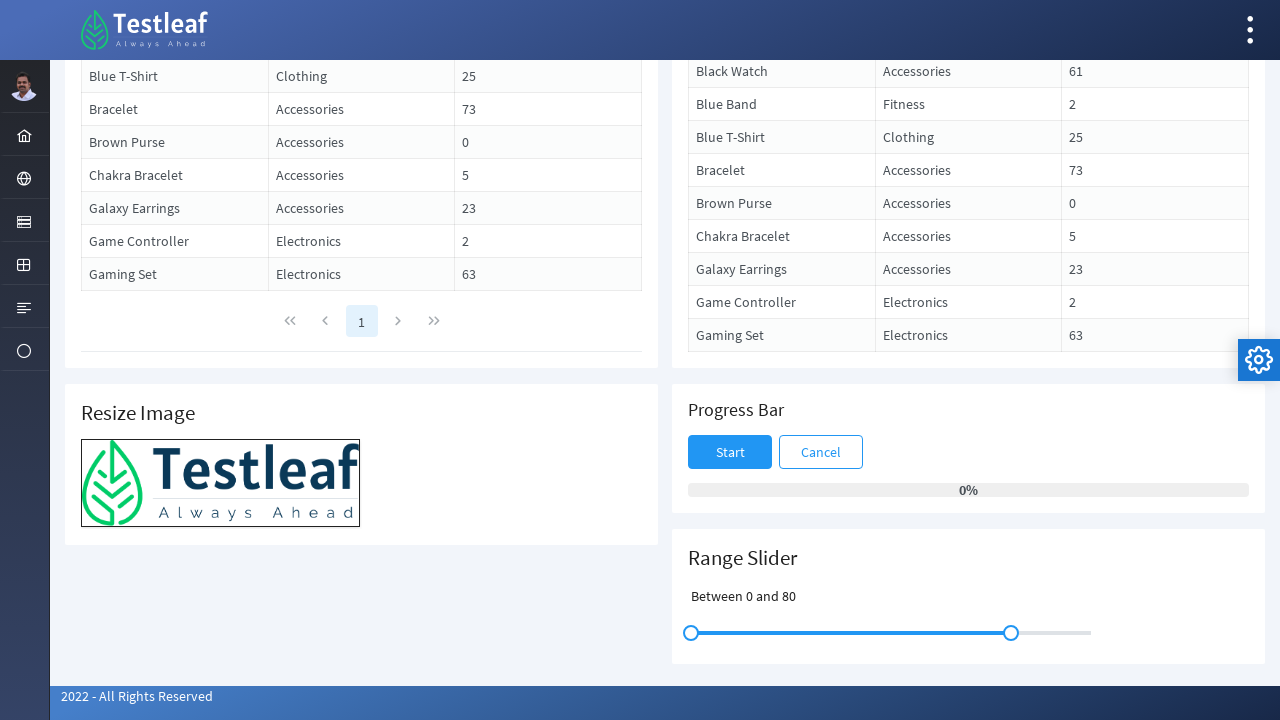

Moved mouse to second slider handle position at (1011, 633)
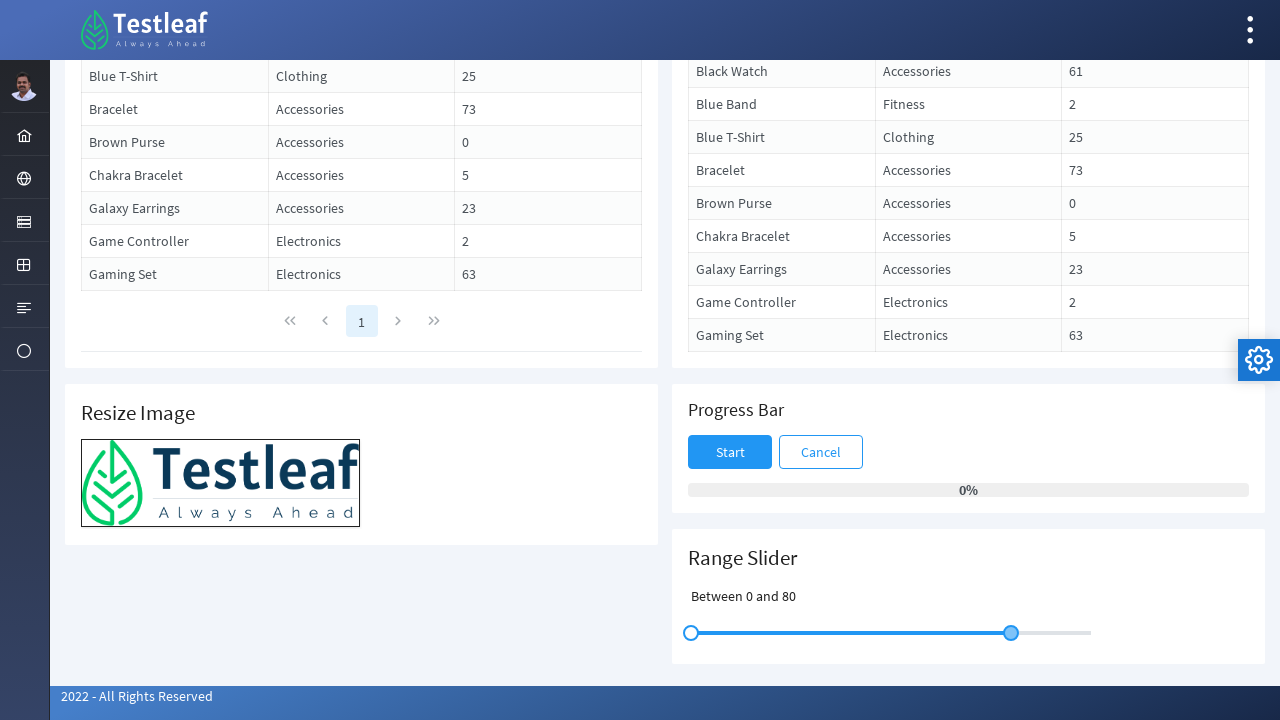

Pressed mouse button down on second slider handle at (1011, 633)
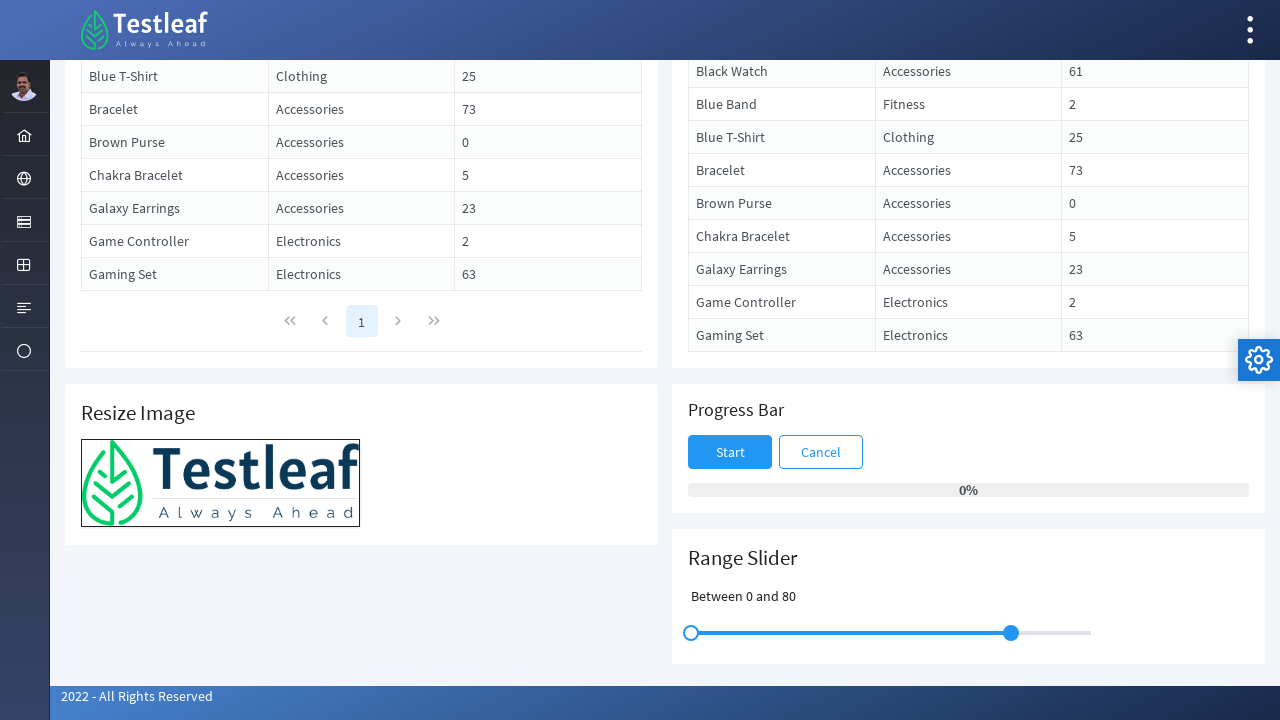

Dragged second slider handle 80 pixels to the left at (923, 633)
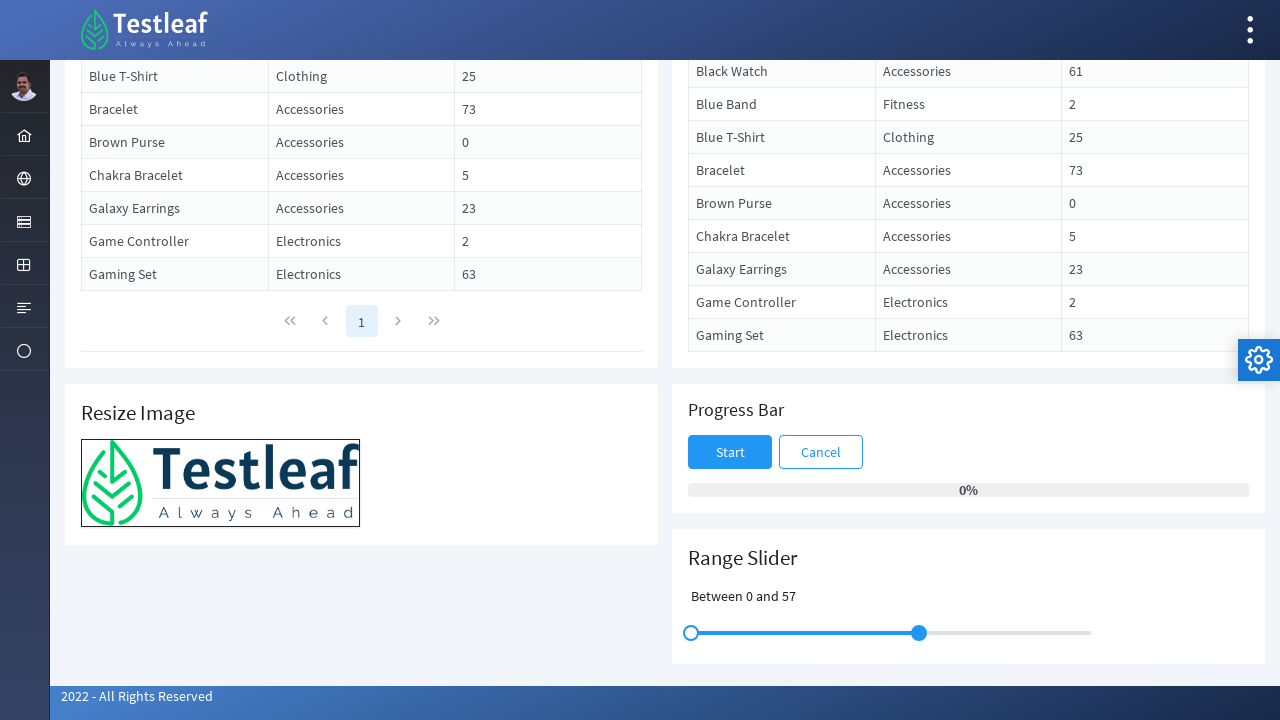

Released mouse button on second slider handle at (923, 633)
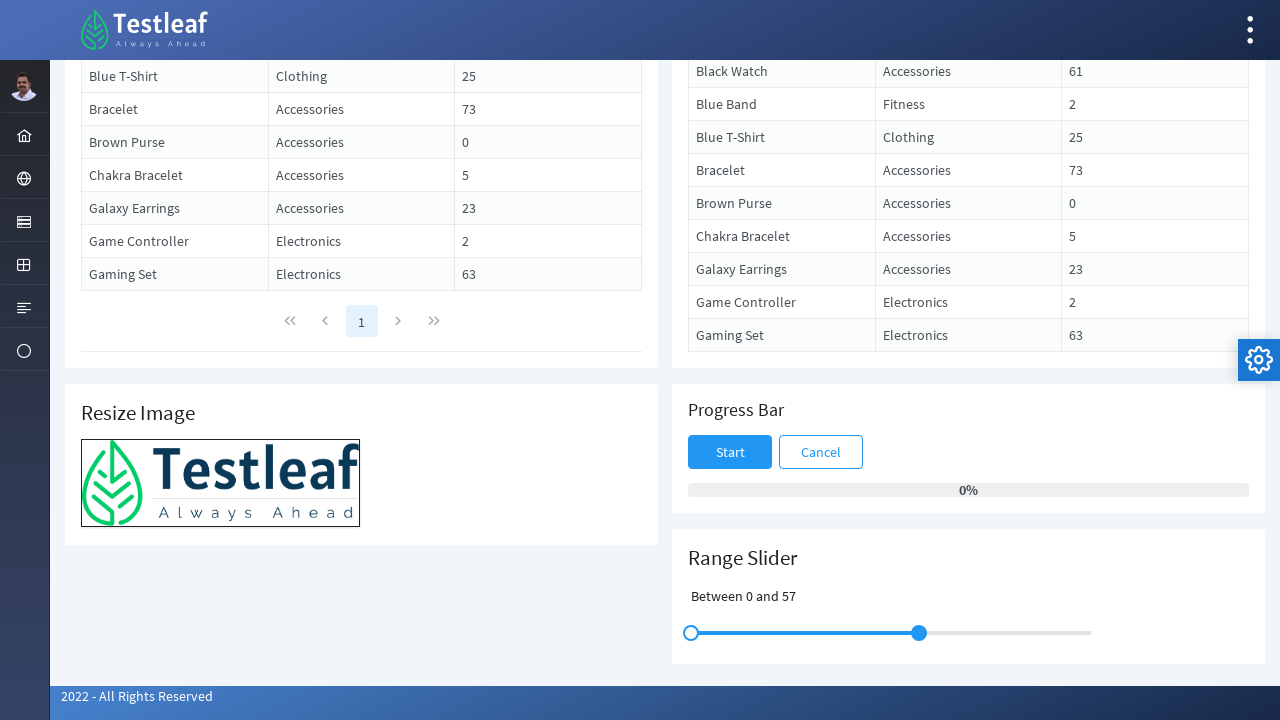

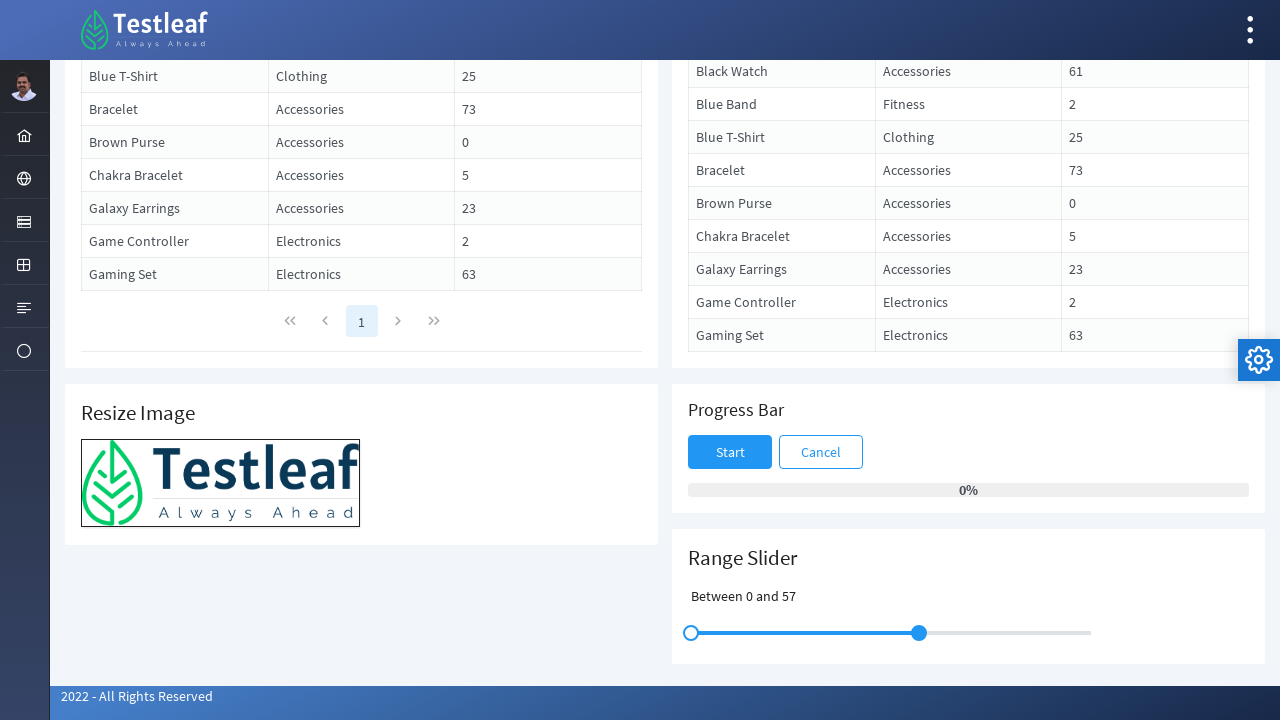